Tests that images load correctly on a page by waiting for image elements and verifying their src attributes contain expected keywords

Starting URL: https://bonigarcia.dev/selenium-webdriver-java/loading-images.html

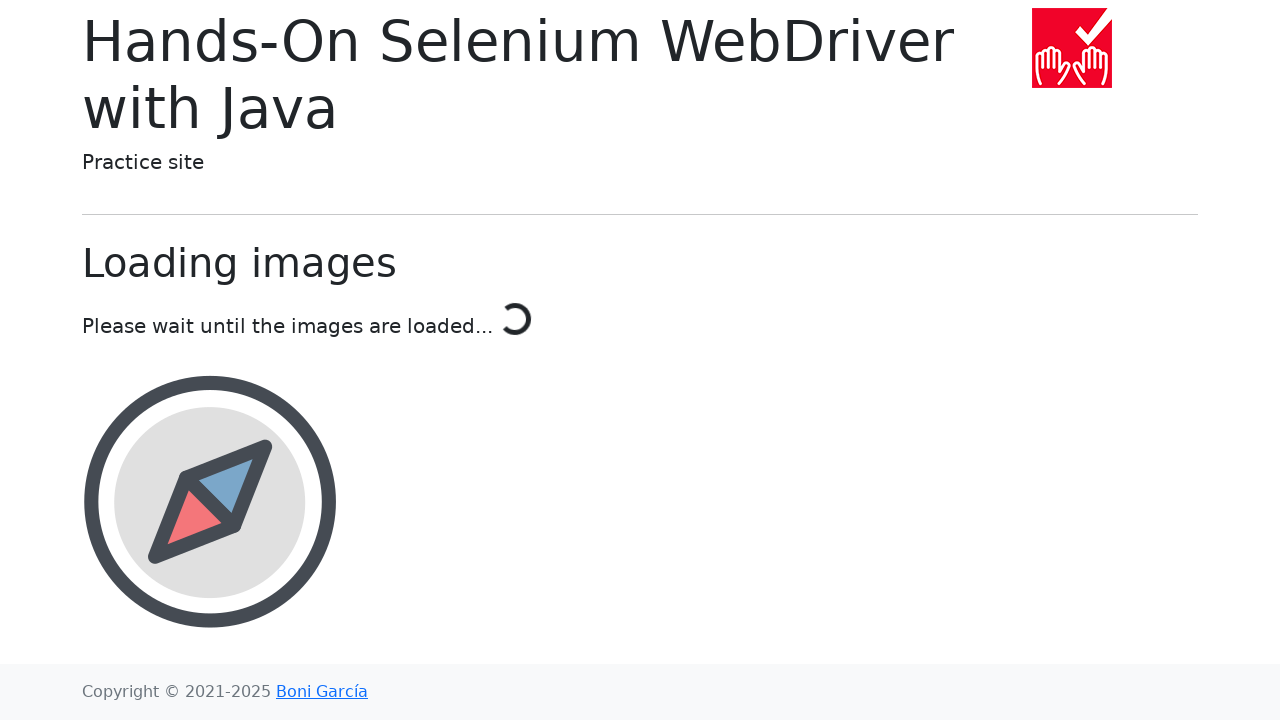

Waited for compass image element to load
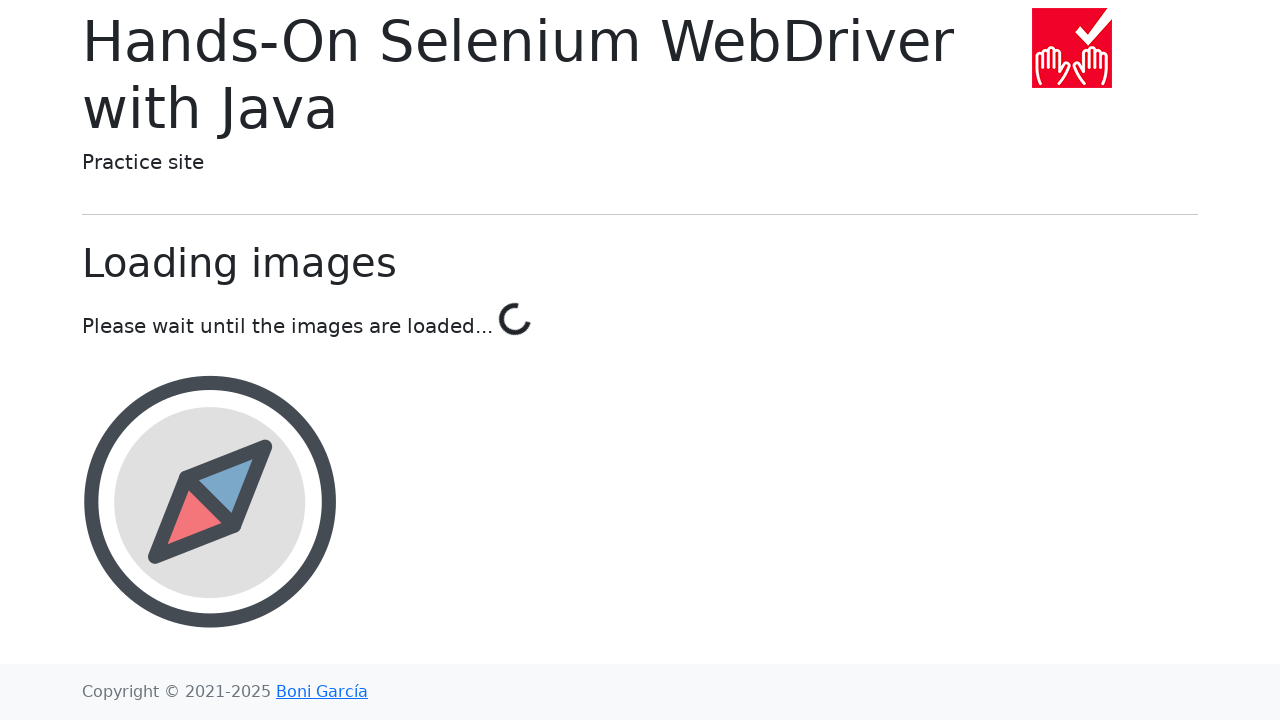

Waited for calendar image element to load
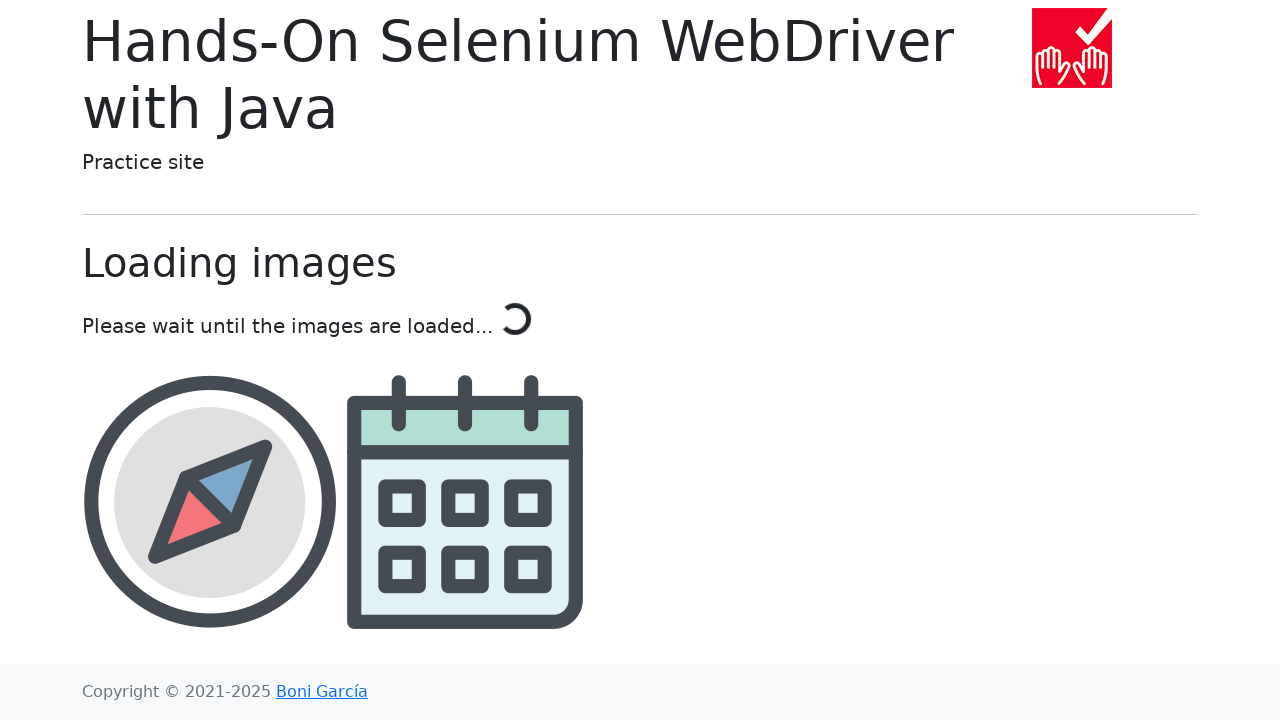

Waited for award image element to load
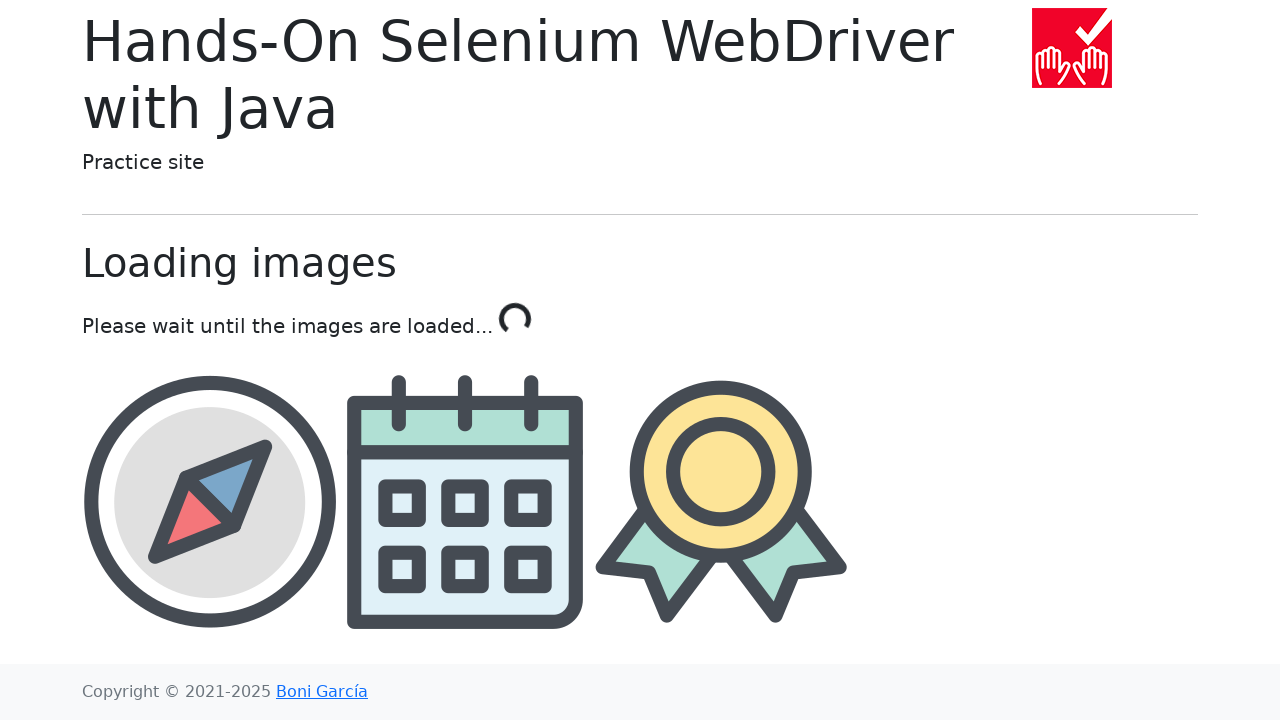

Waited for landscape image element to load
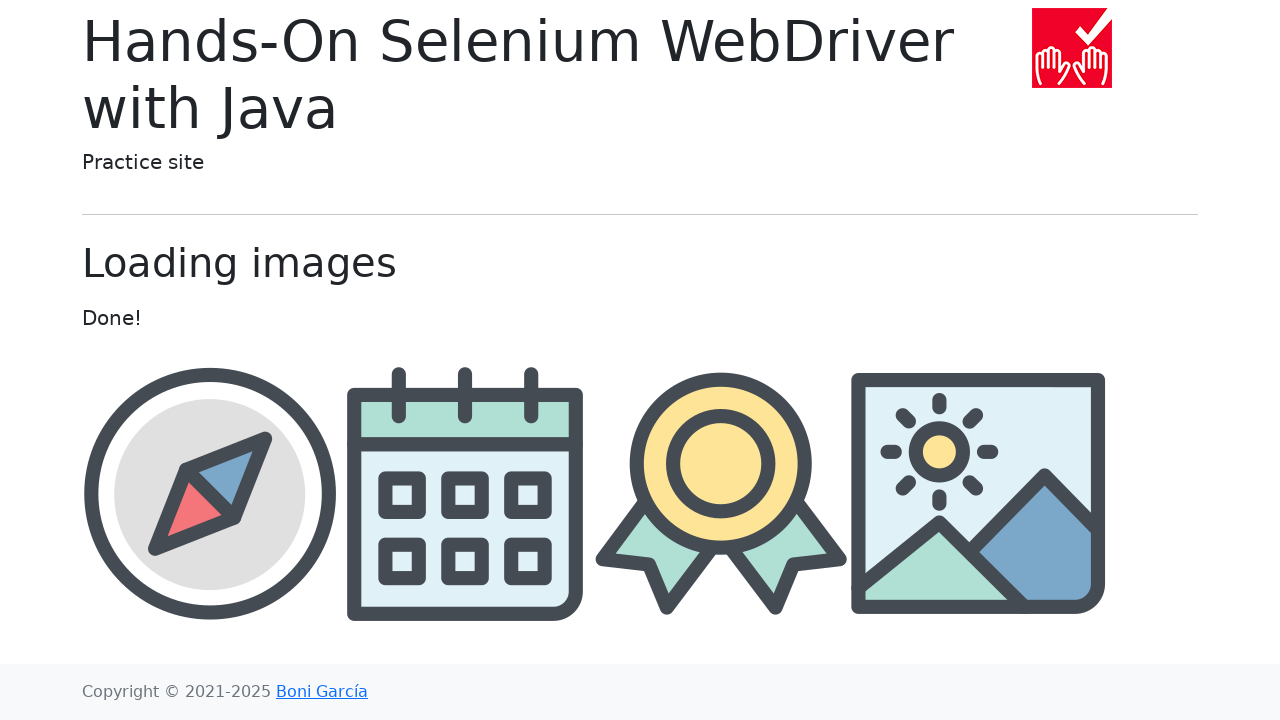

Located compass image element
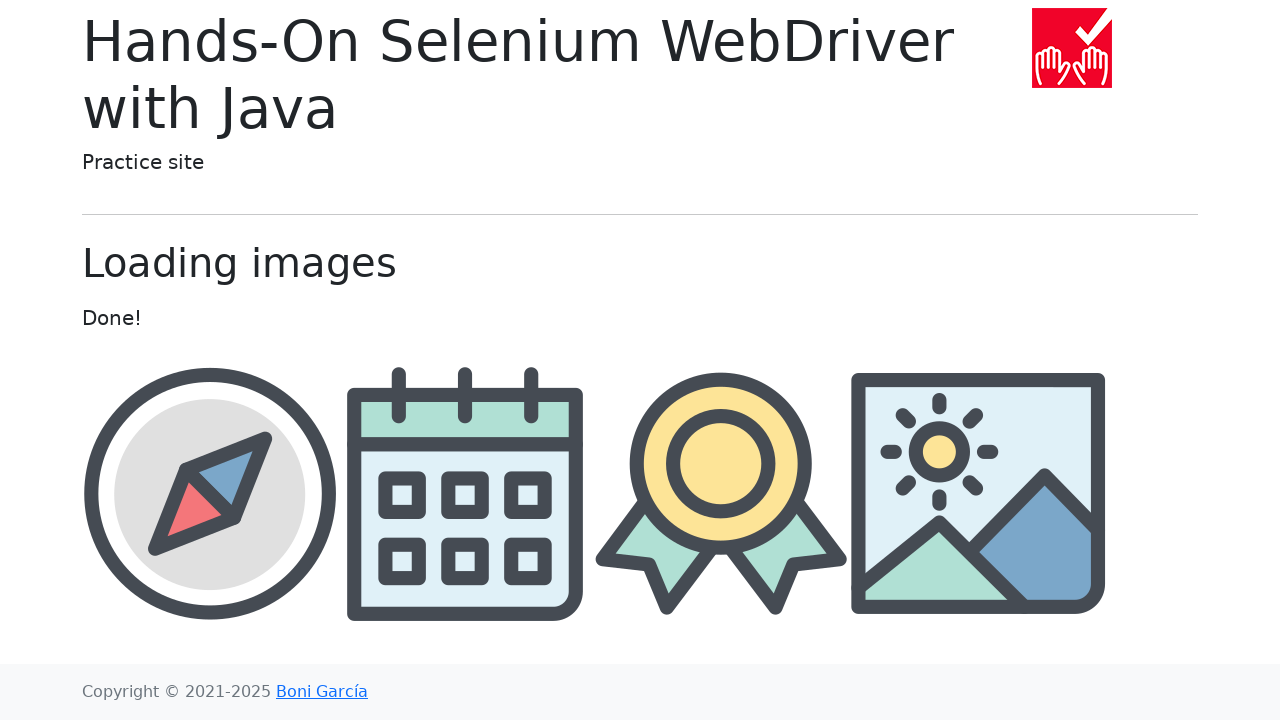

Located calendar image element
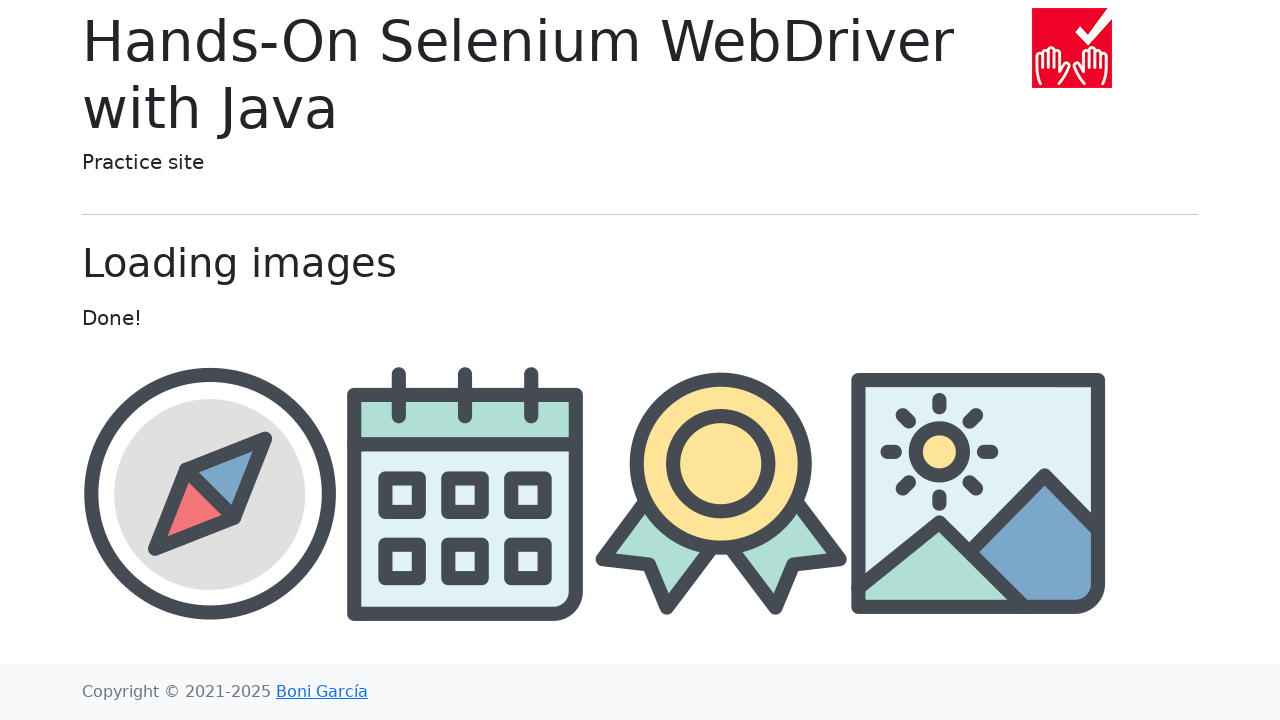

Located award image element
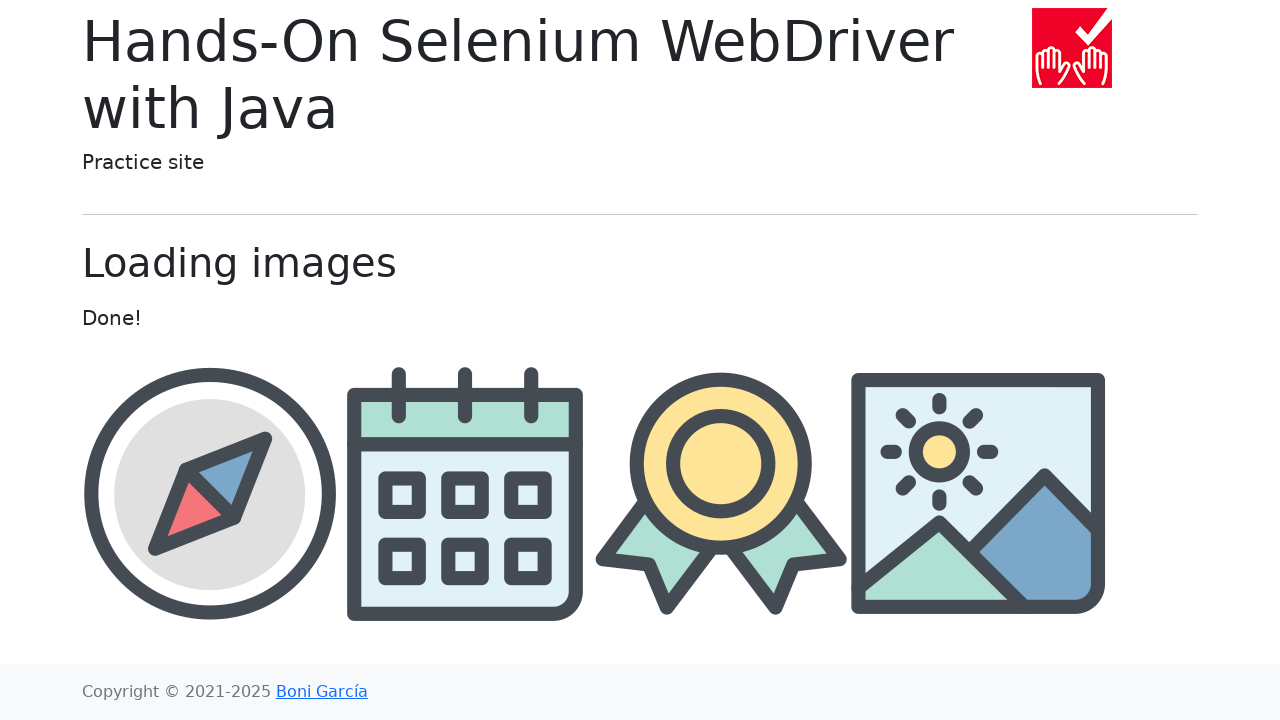

Located landscape image element
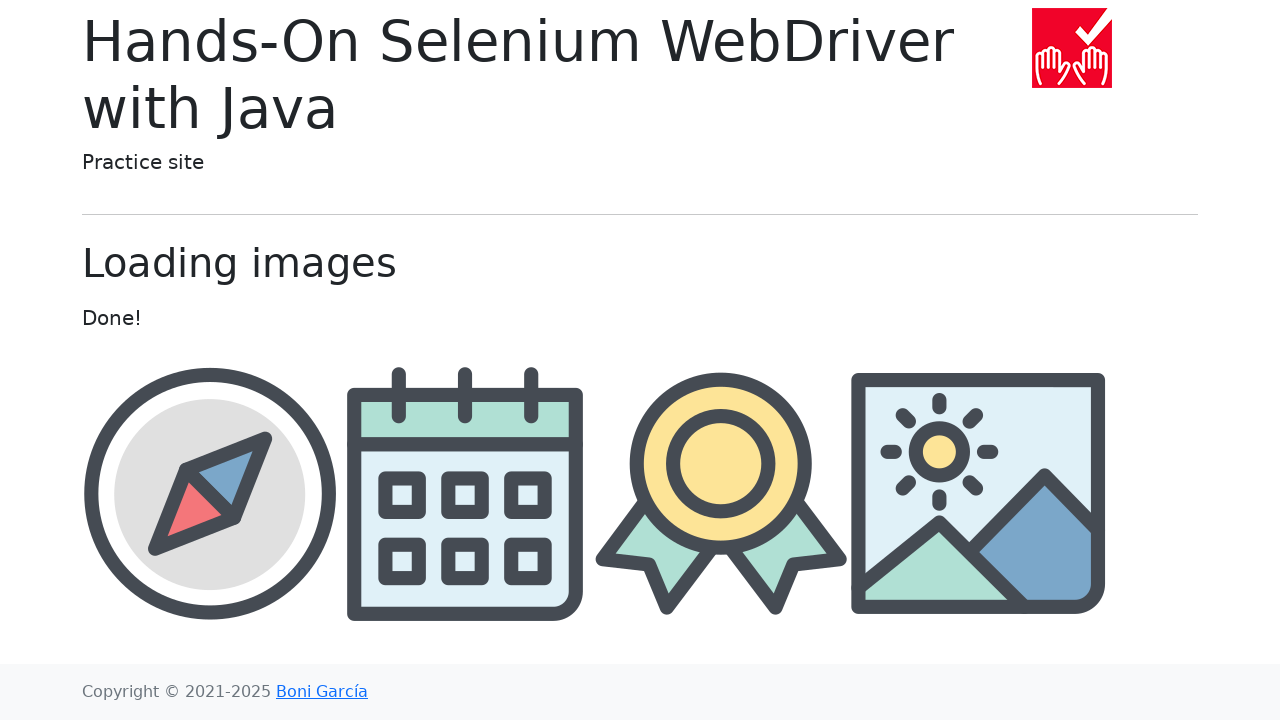

Verified compass image src contains 'compass'
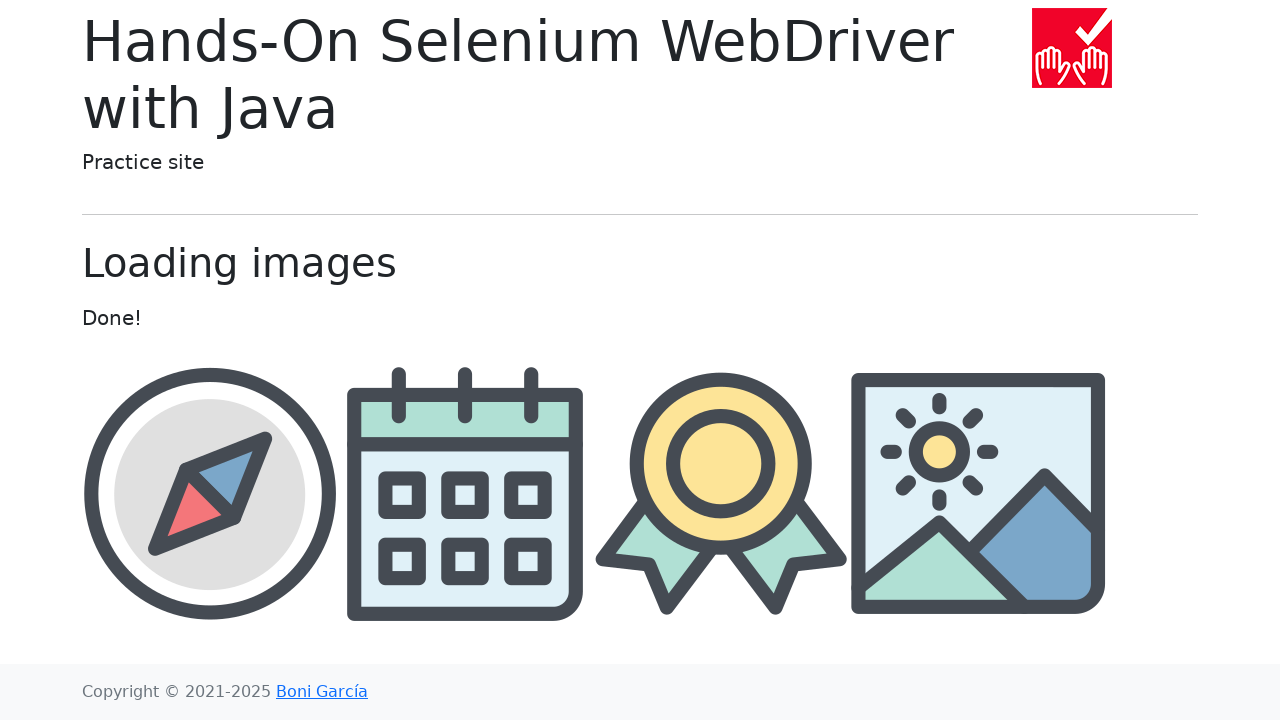

Verified calendar image src contains 'calendar'
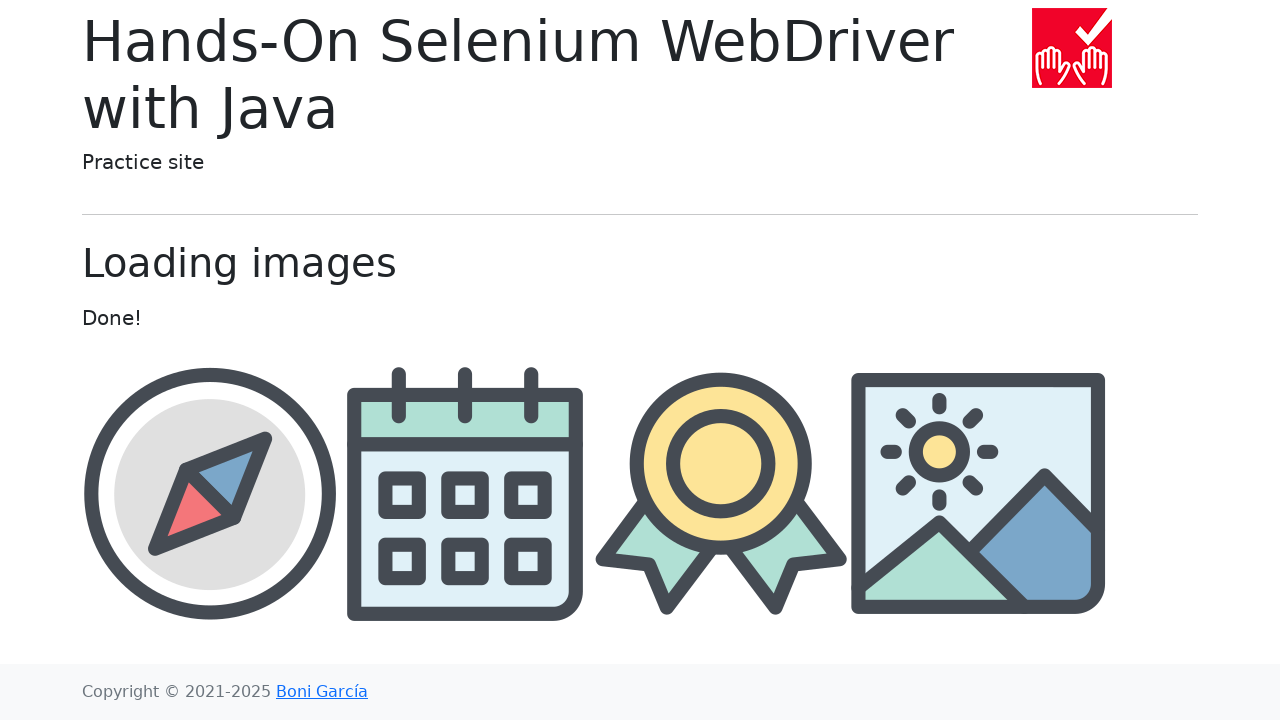

Verified award image src contains 'award'
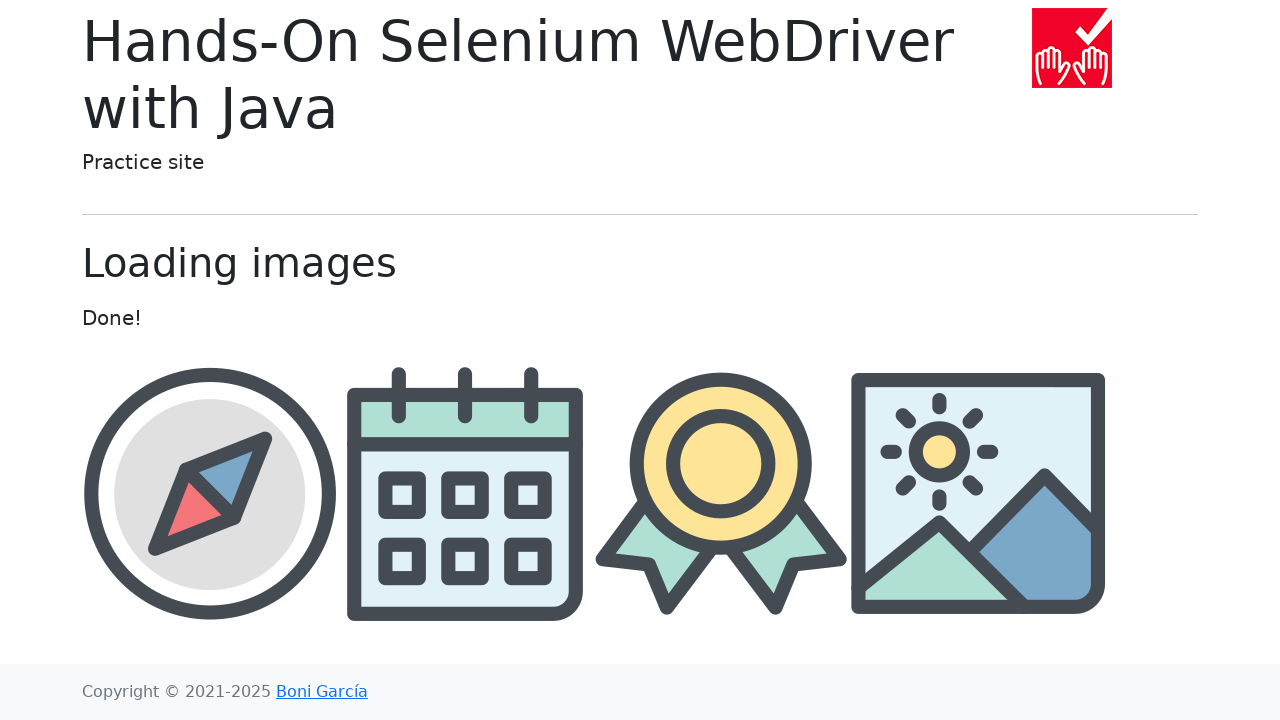

Verified landscape image src contains 'landscape'
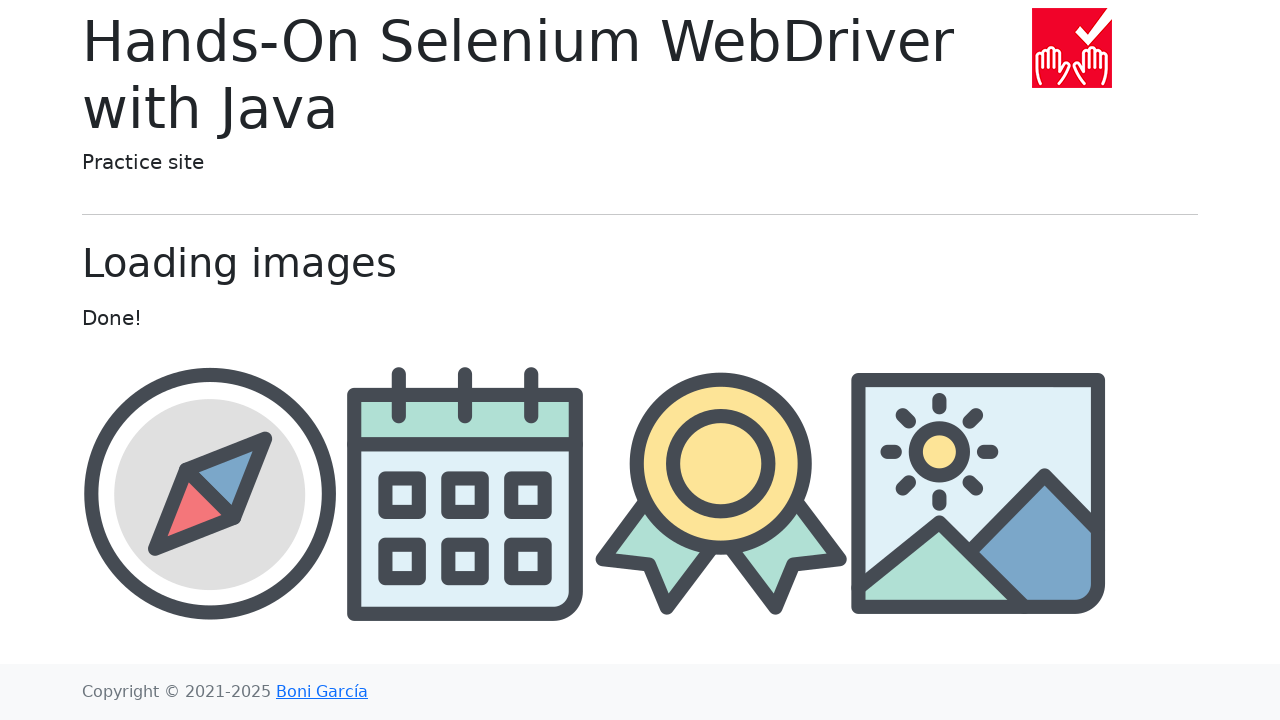

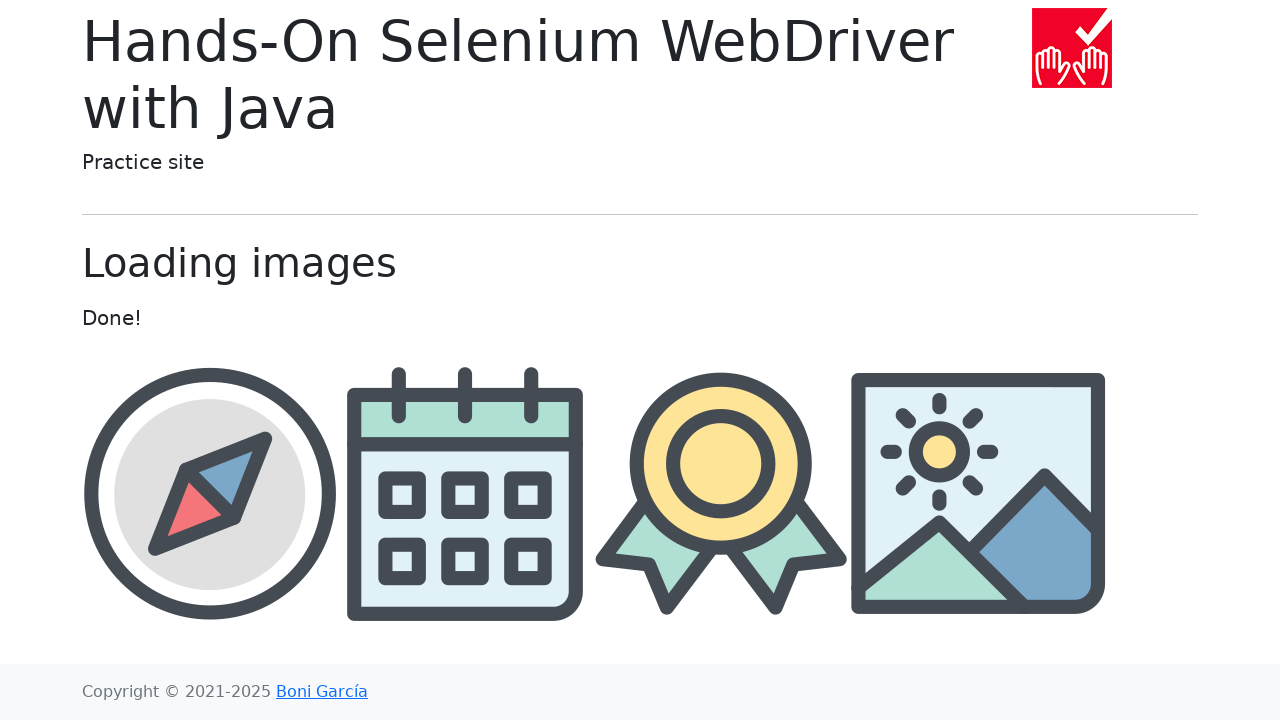